Tests a math quiz form by reading two numbers from the page, calculating their sum, selecting the correct answer from a dropdown menu, and submitting the form.

Starting URL: http://suninjuly.github.io/selects1.html

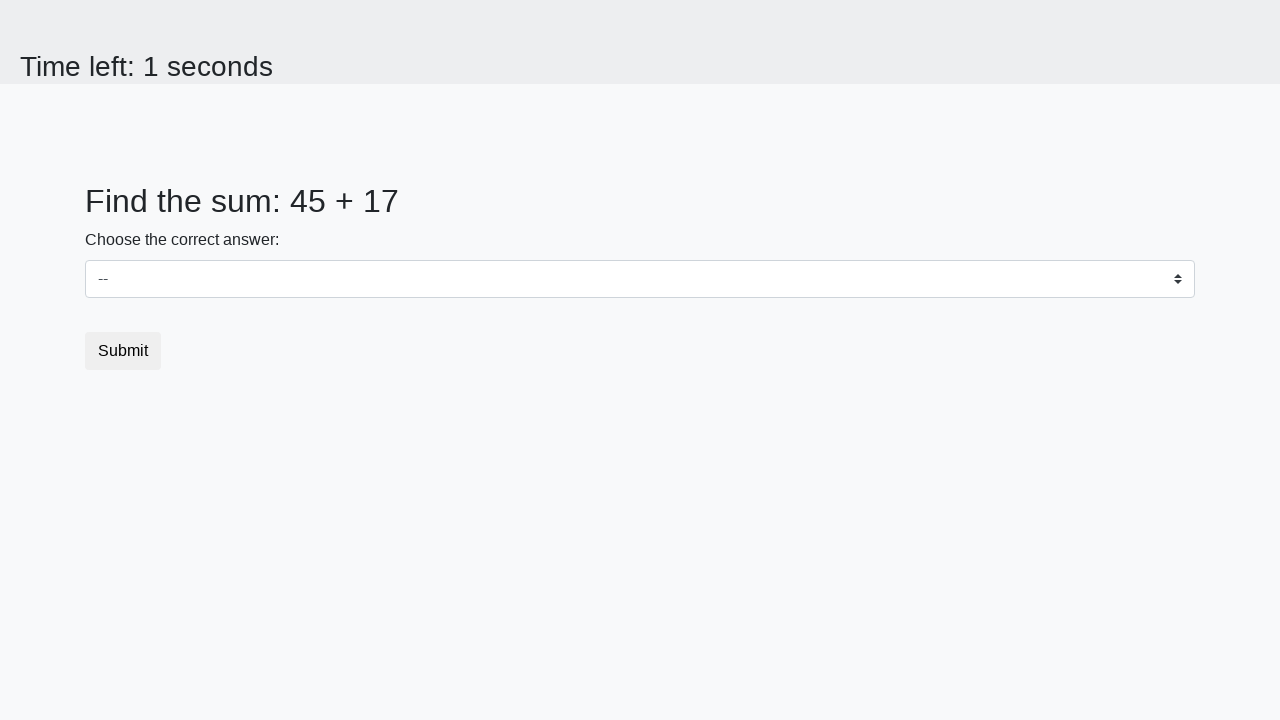

Read first number from page
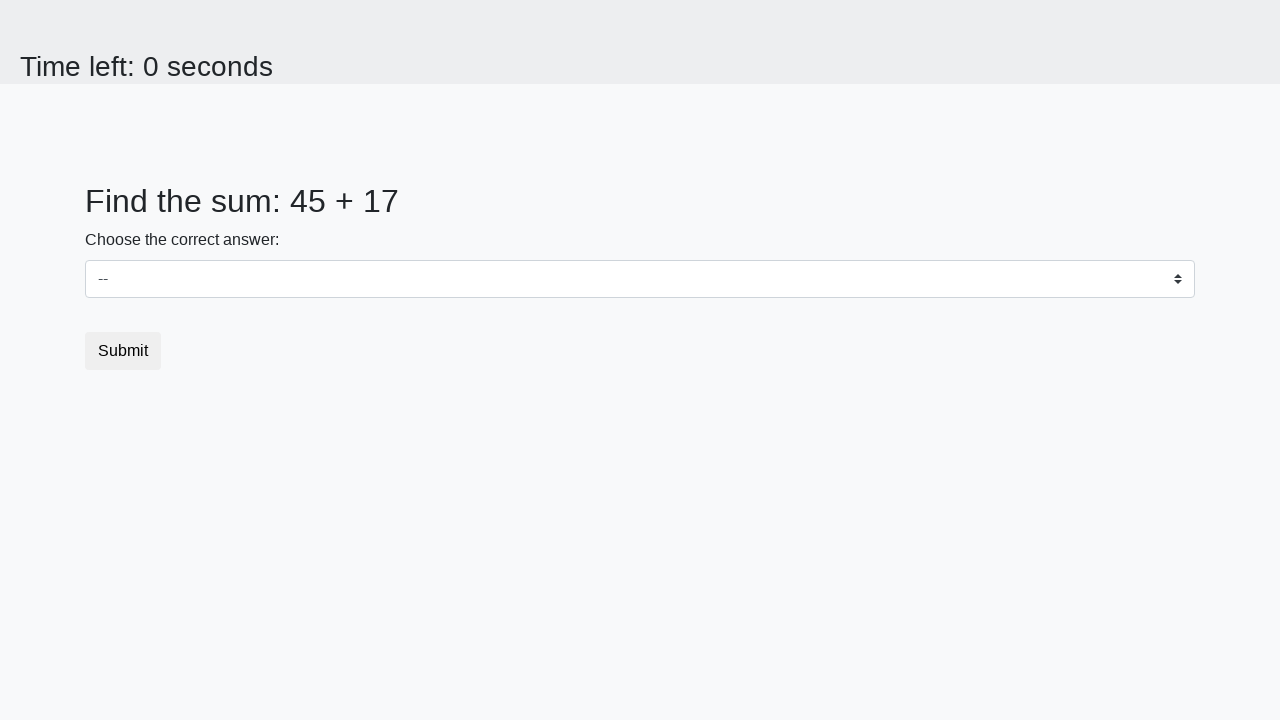

Read second number from page
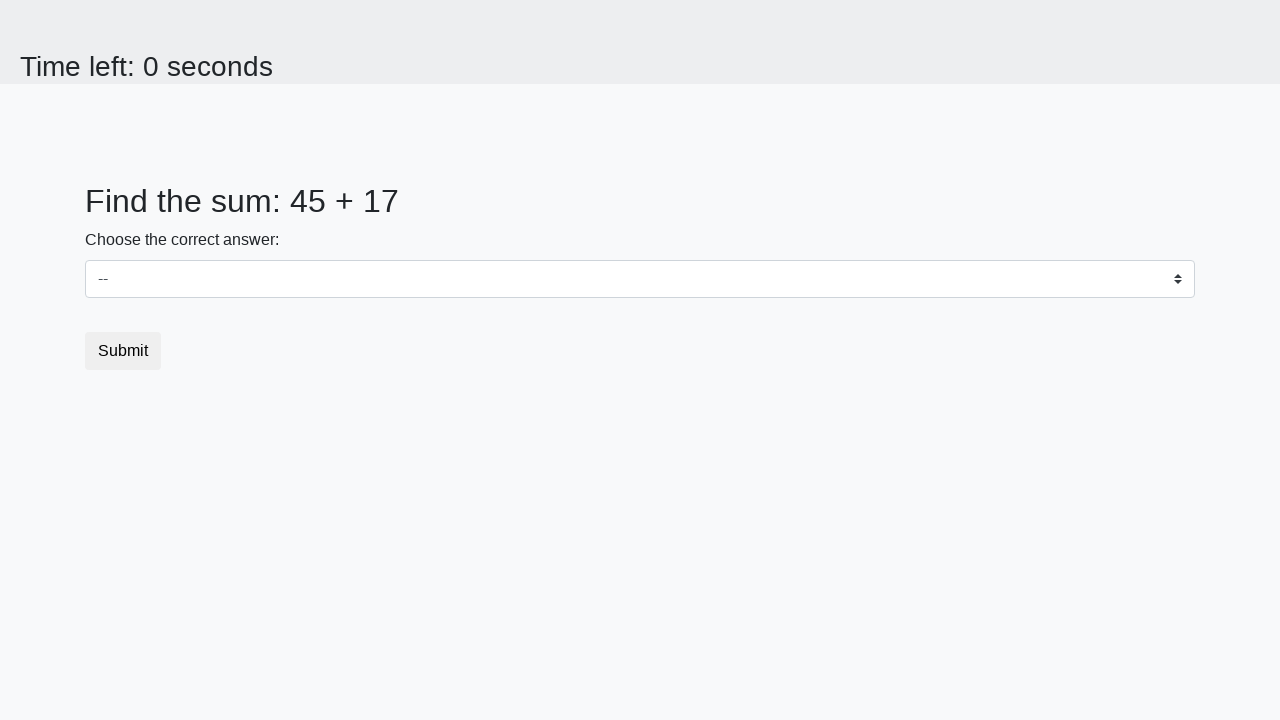

Calculated sum: 62
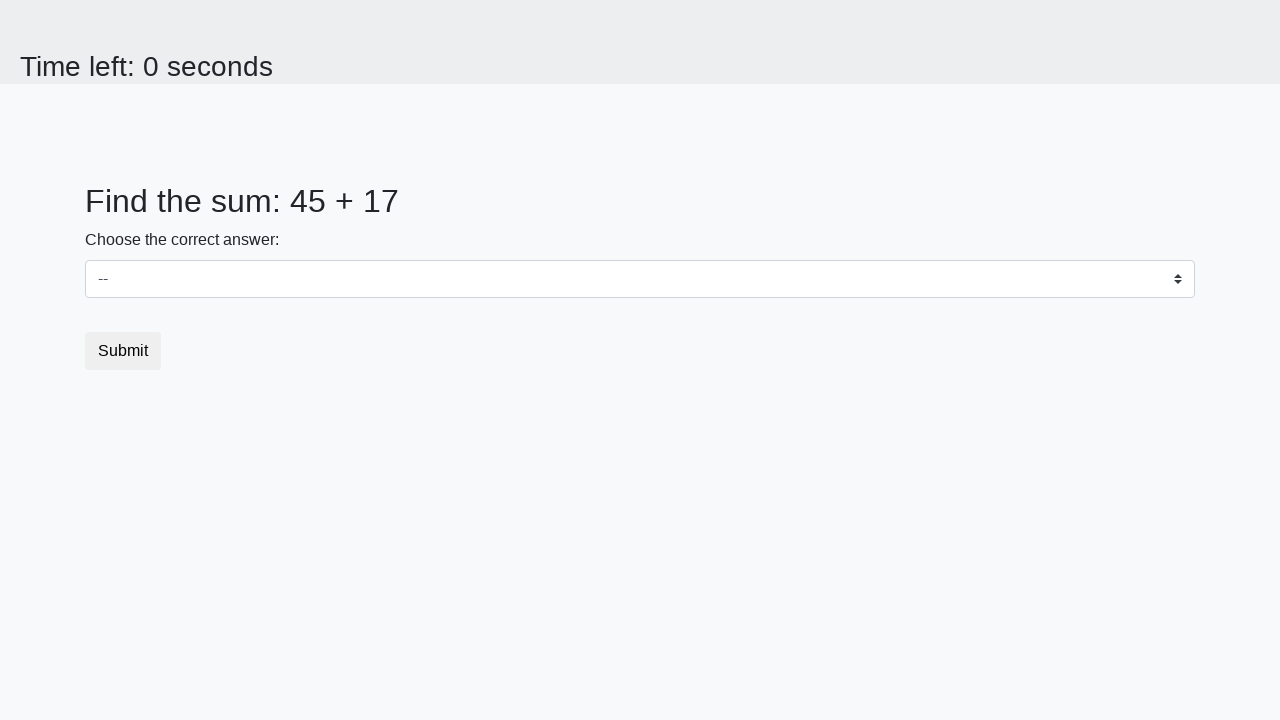

Selected answer '62' from dropdown menu on #dropdown
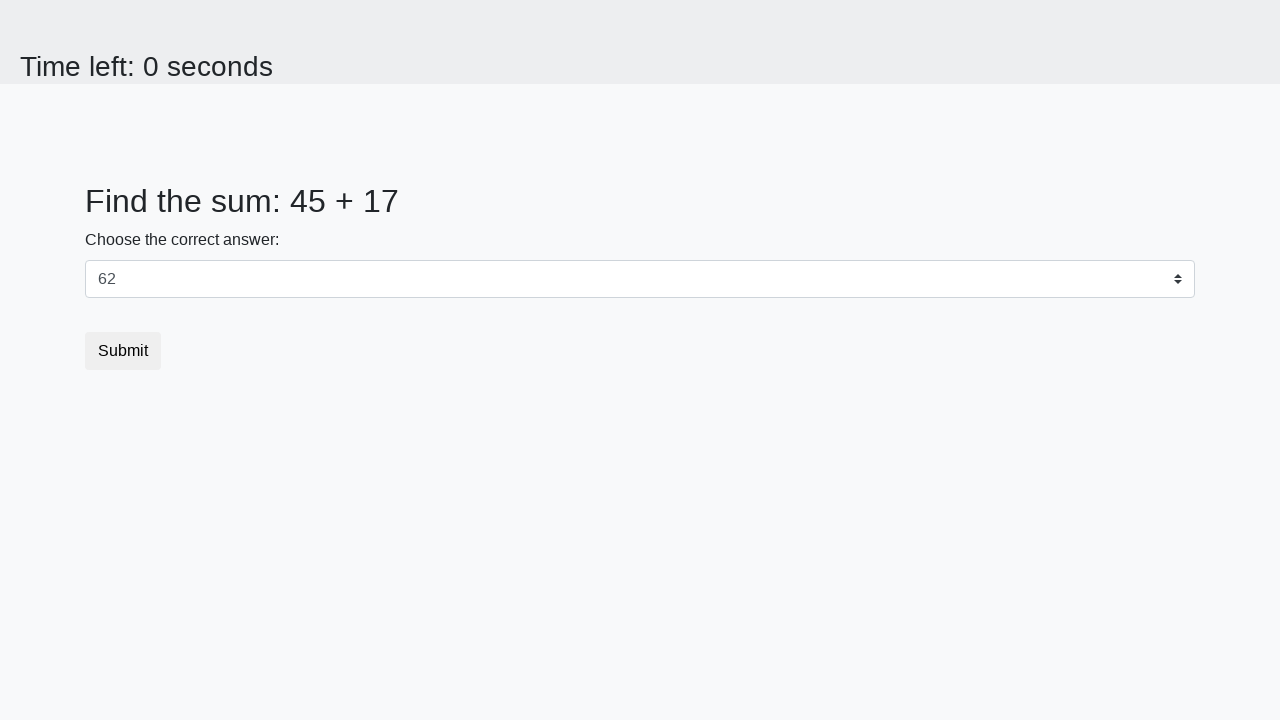

Clicked submit button to submit the form at (123, 351) on .btn.btn-default
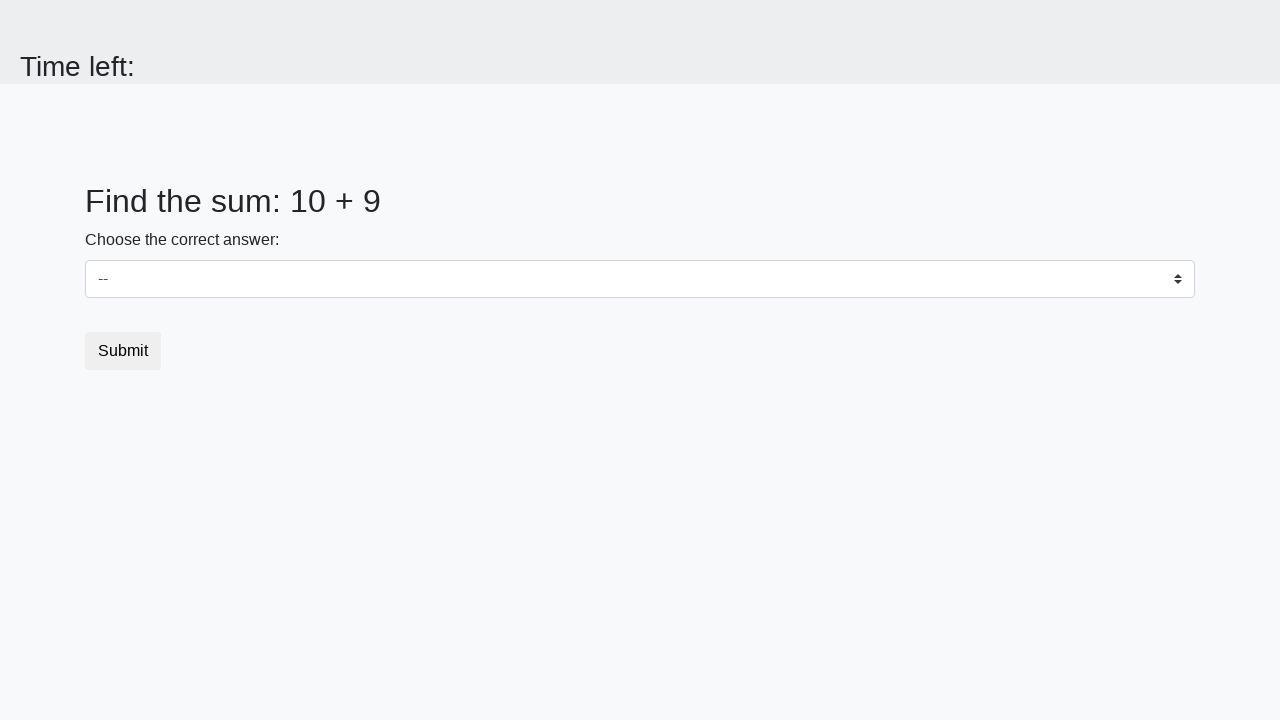

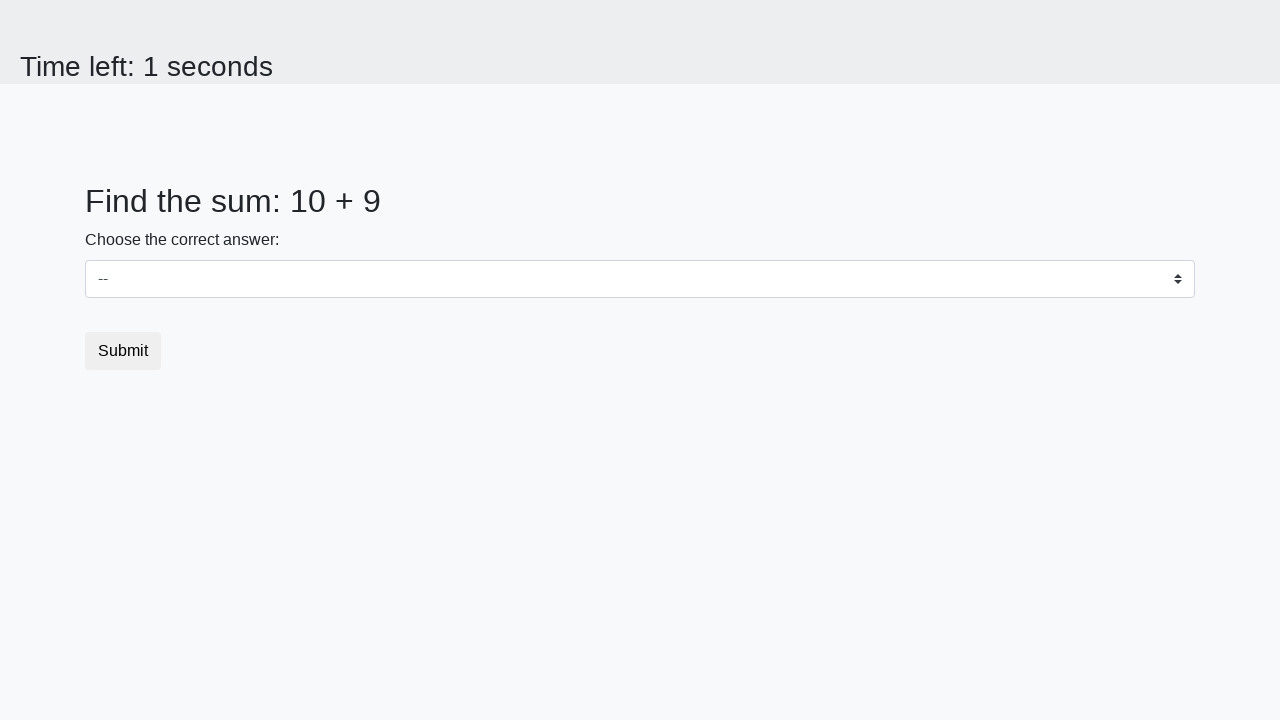